Tests search functionality on Target.com by searching for "shoes racks" and verifying the page loads correctly

Starting URL: https://www.target.com/

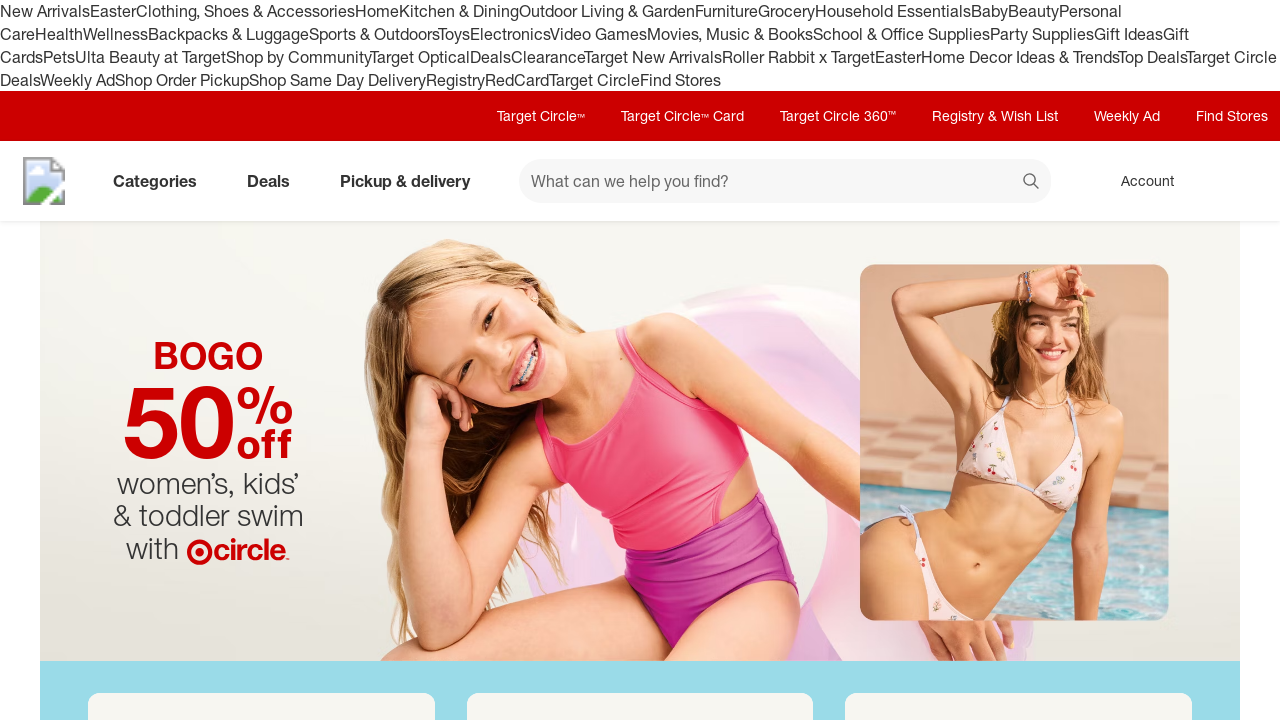

Filled search box with 'shoes racks' on input[name='searchTerm']
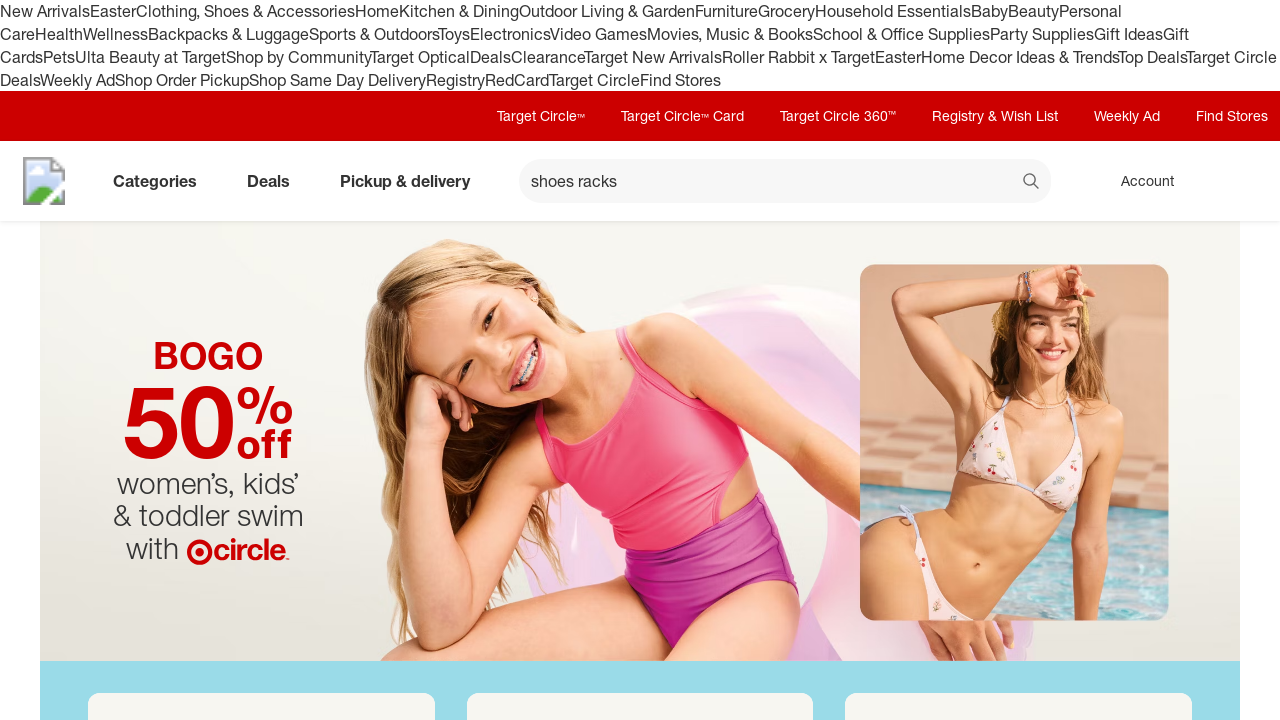

Pressed Enter to submit search on input[name='searchTerm']
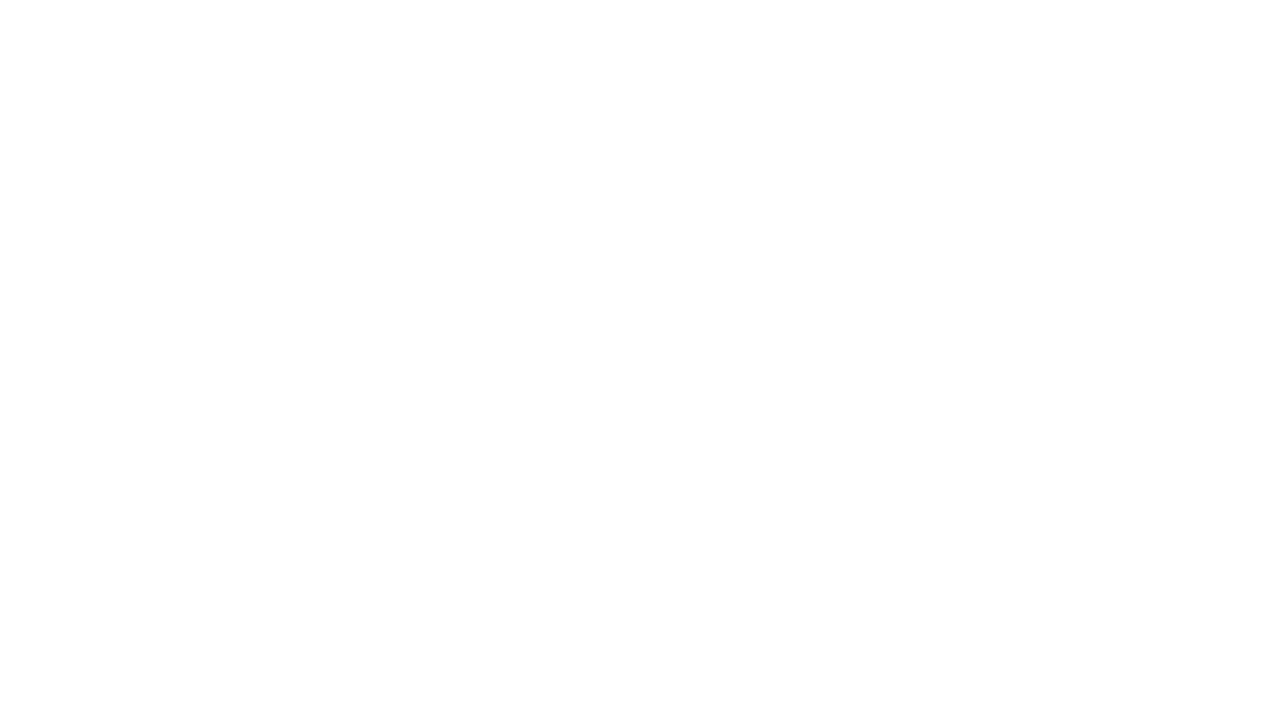

Search results page loaded (networkidle)
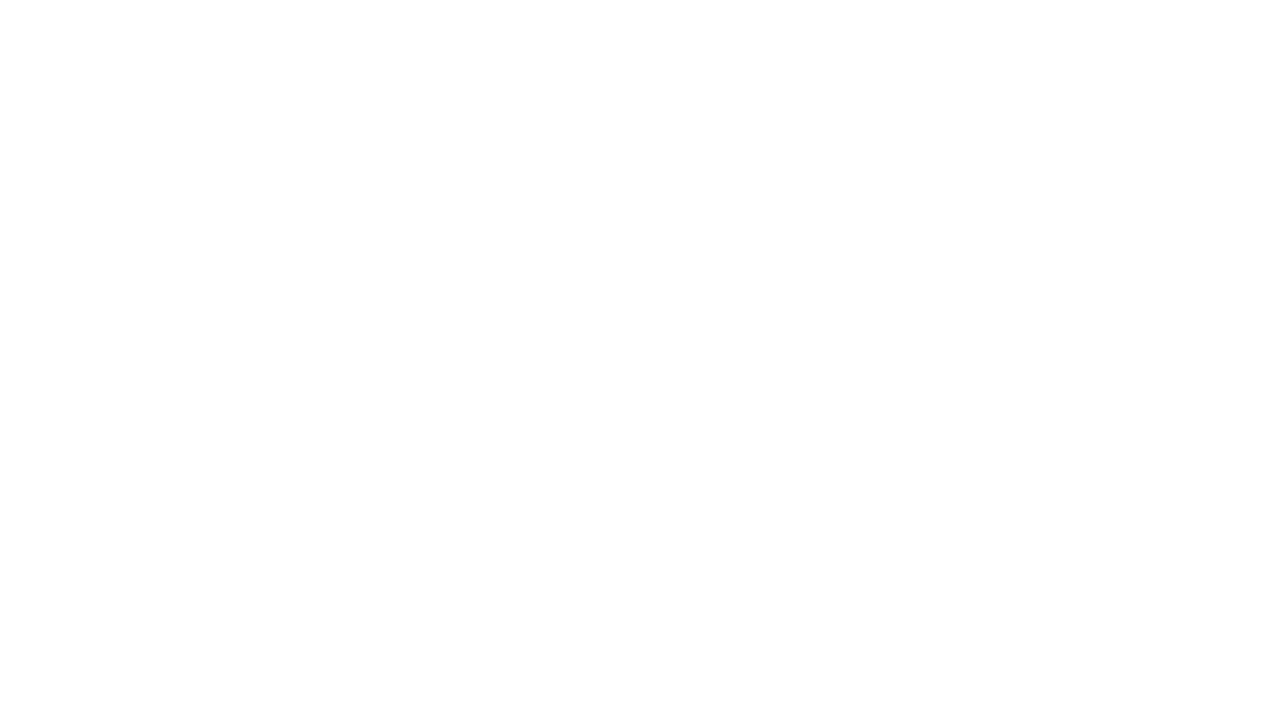

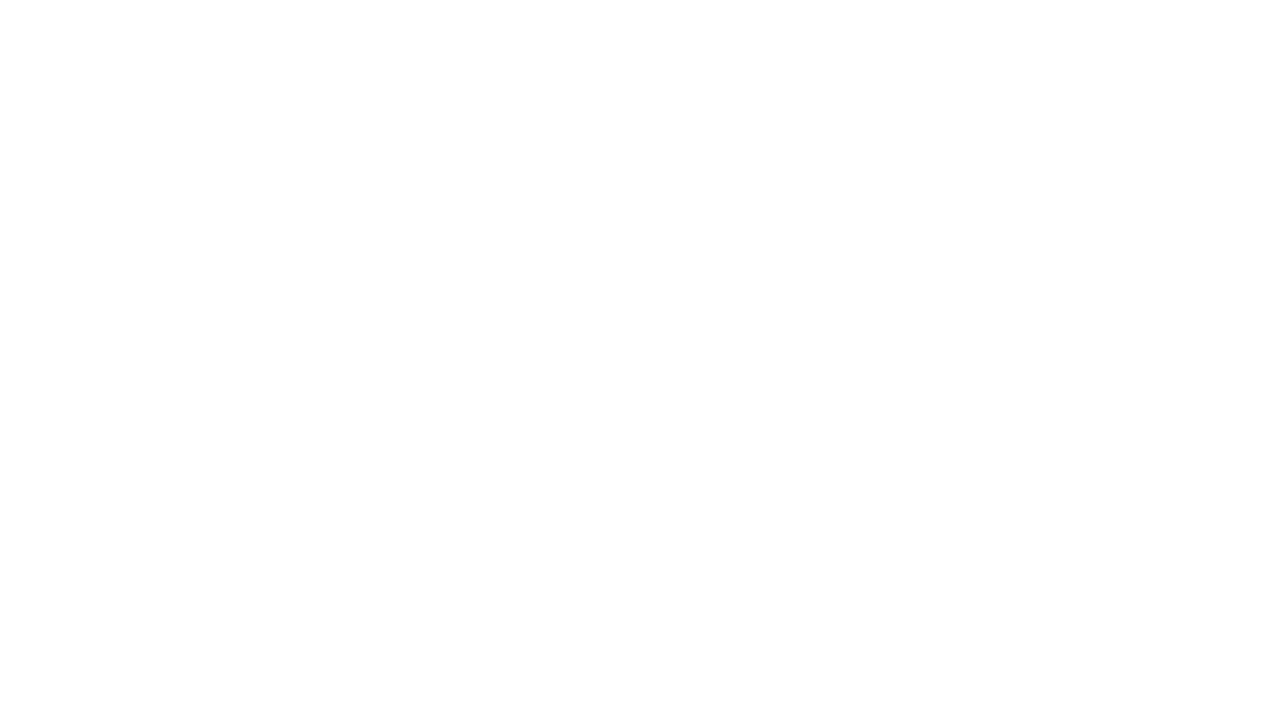